Tests smoke testing by iterating through navigation menu items and performing mouse hover actions on each module

Starting URL: https://www.woodlandworldwide.com

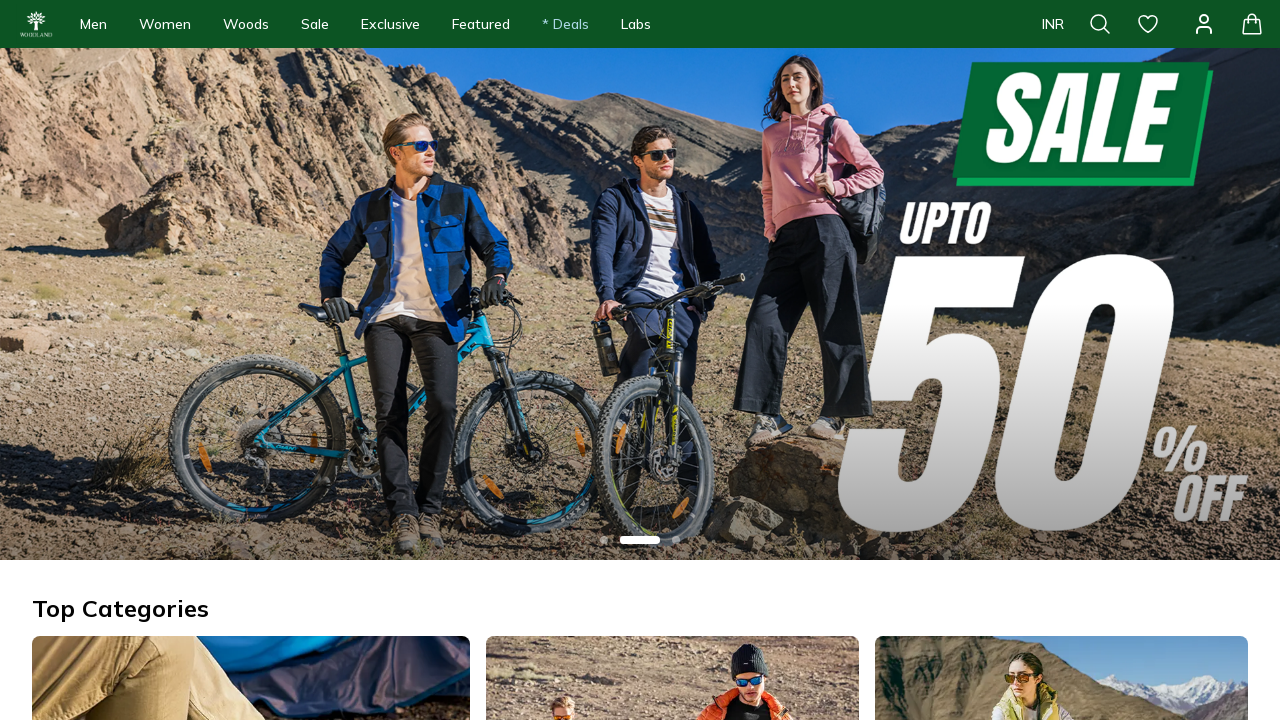

Navigated to Woodland Worldwide homepage
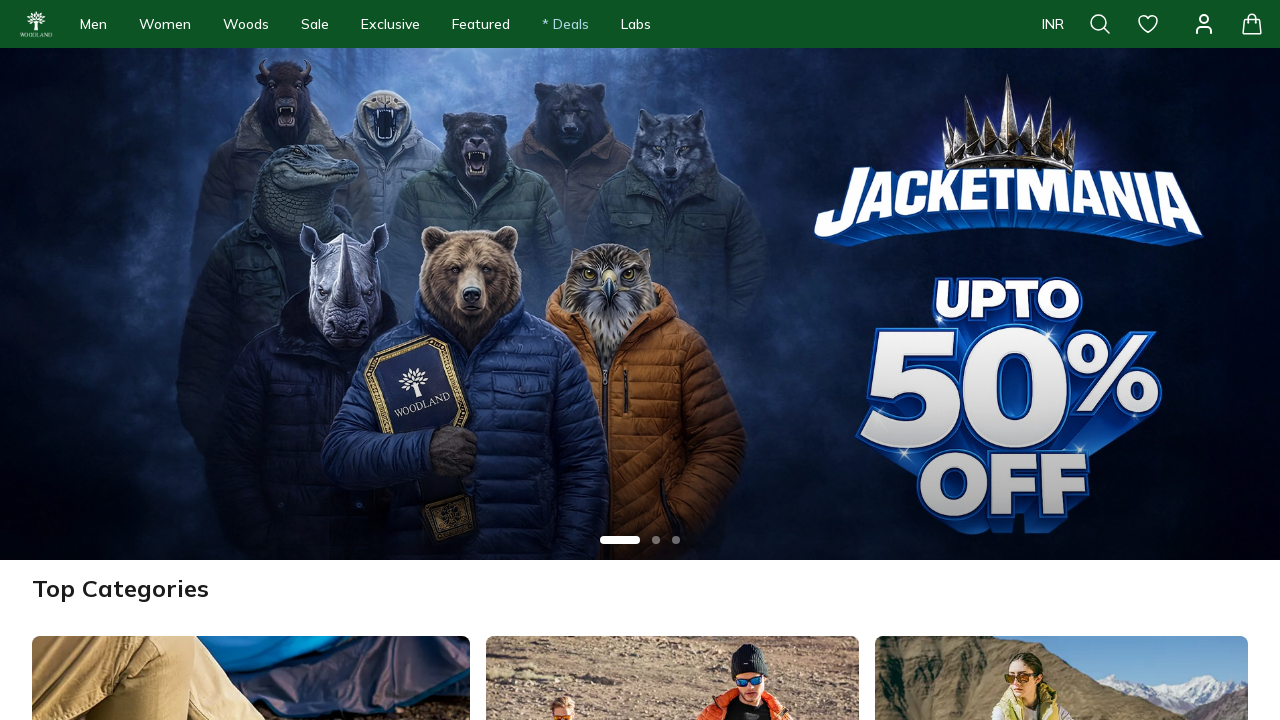

Retrieved all navigation menu items from navbar
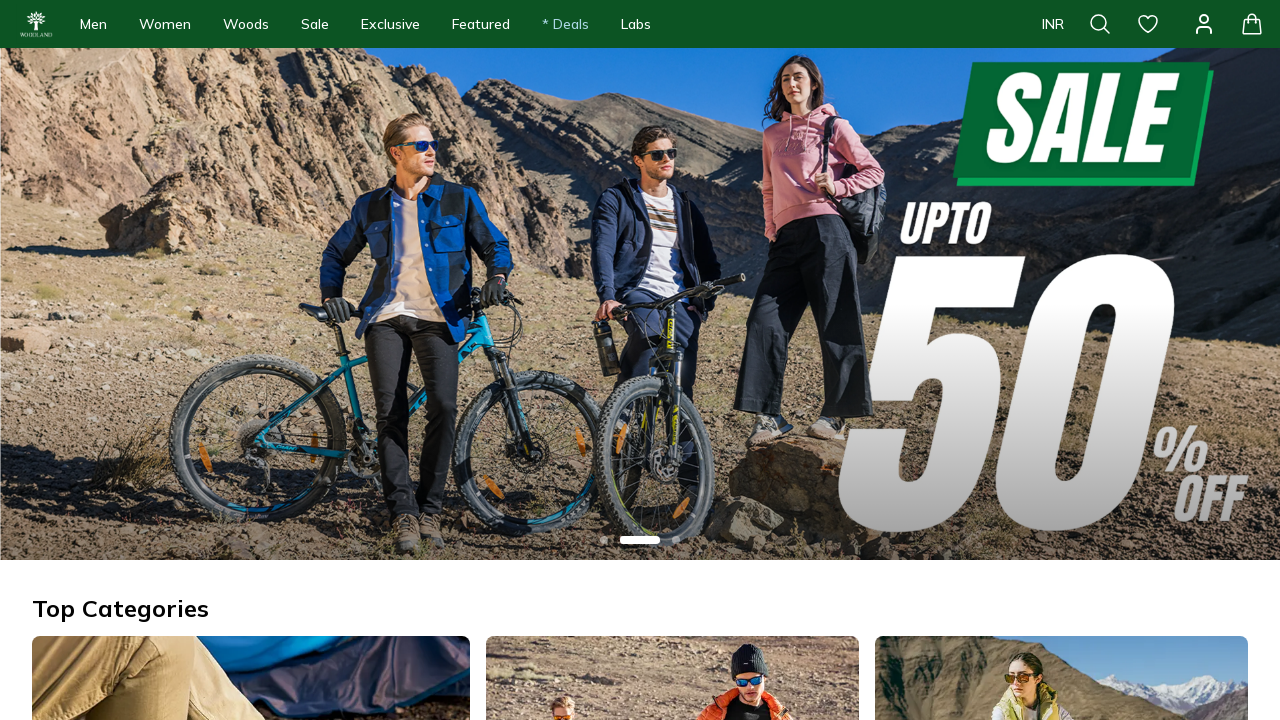

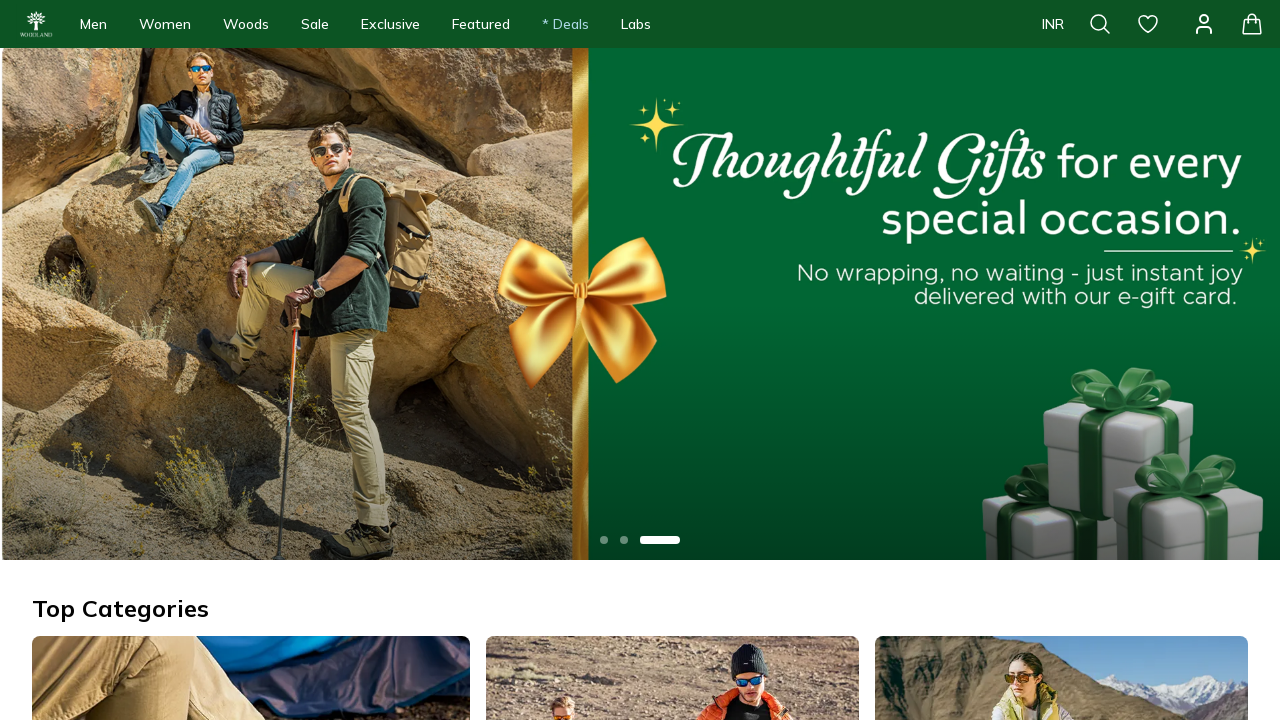